Tests navigation to the Business & Institutions section by clicking on the corresponding link and verifying the URL changes

Starting URL: https://www.fiscal.treasury.gov/

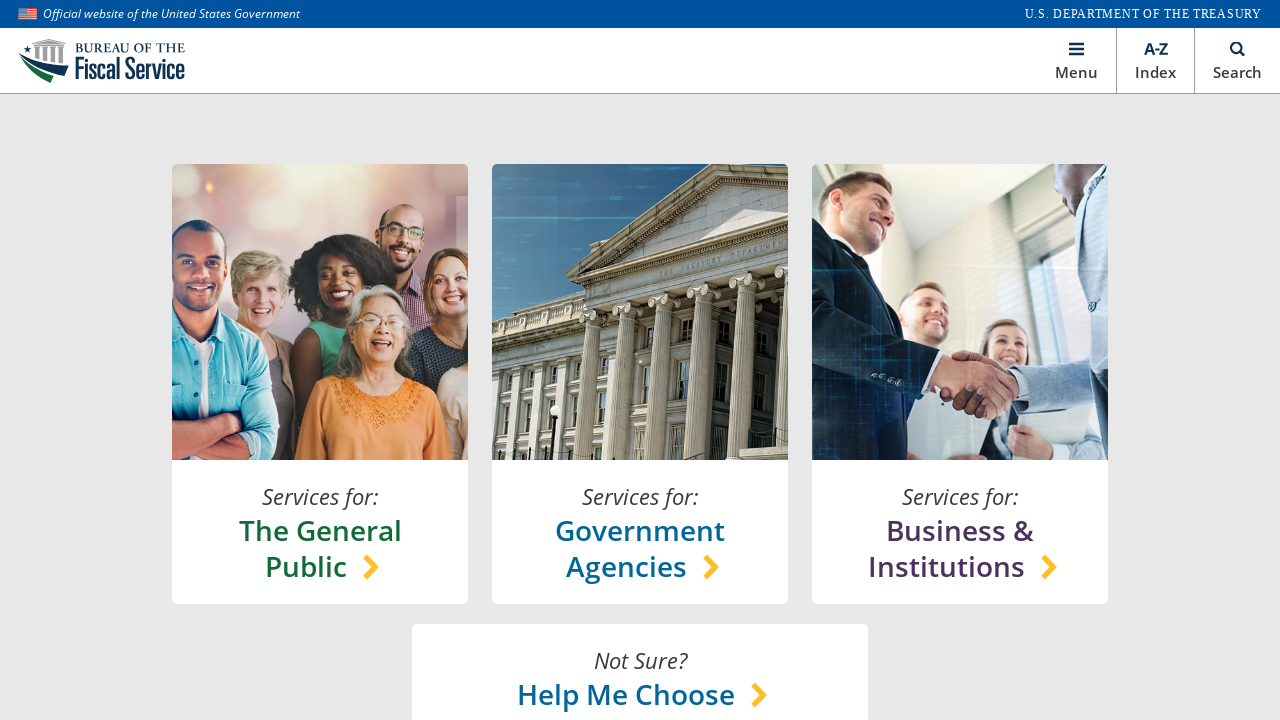

Clicked on Business & Institutions section link at (960, 548) on //*[@id="main"]/section[1]/content-lock/h-box[1]/v-box[3]/a/h-box/chooser-text/h
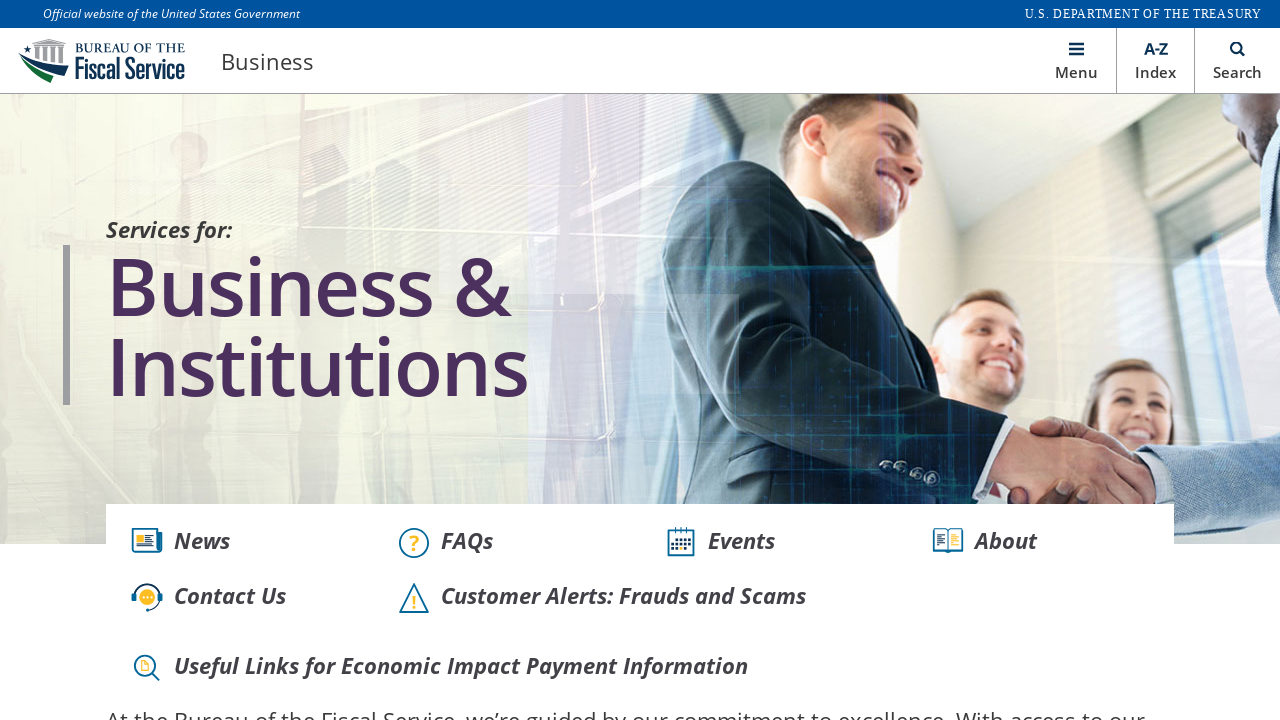

Verified navigation to Business & Institutions page (URL: https://www.fiscal.treasury.gov/business/)
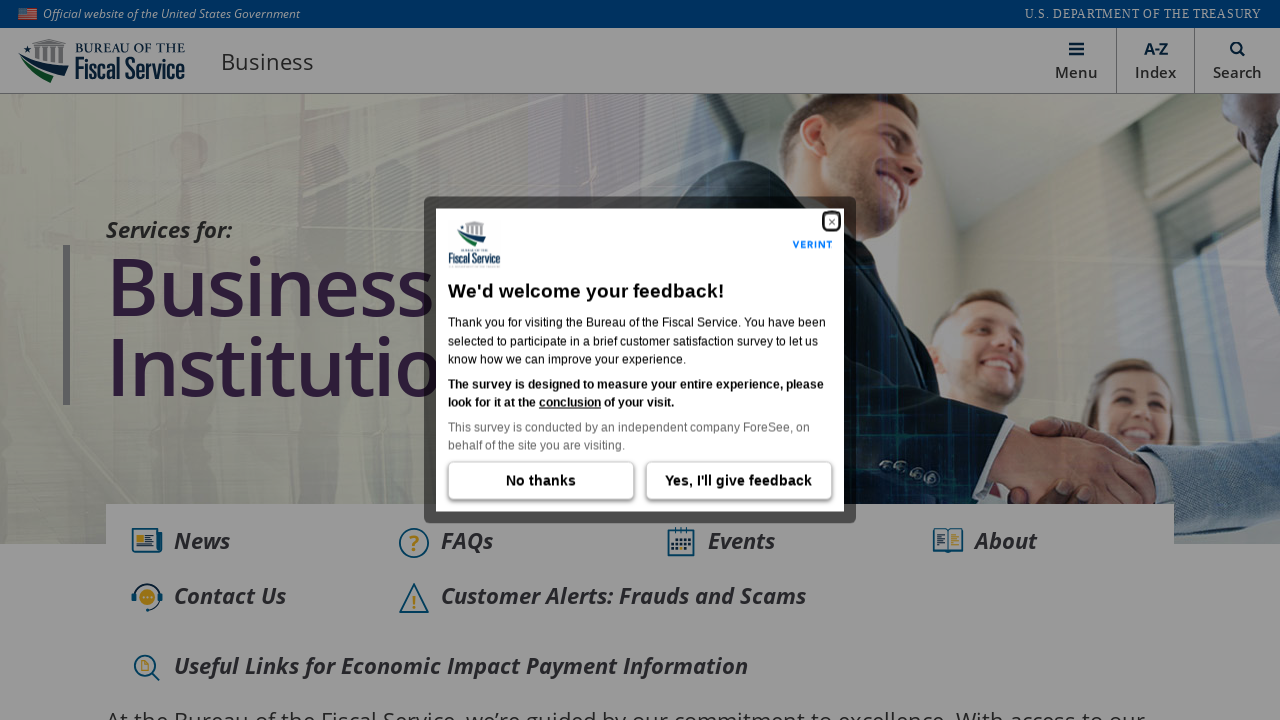

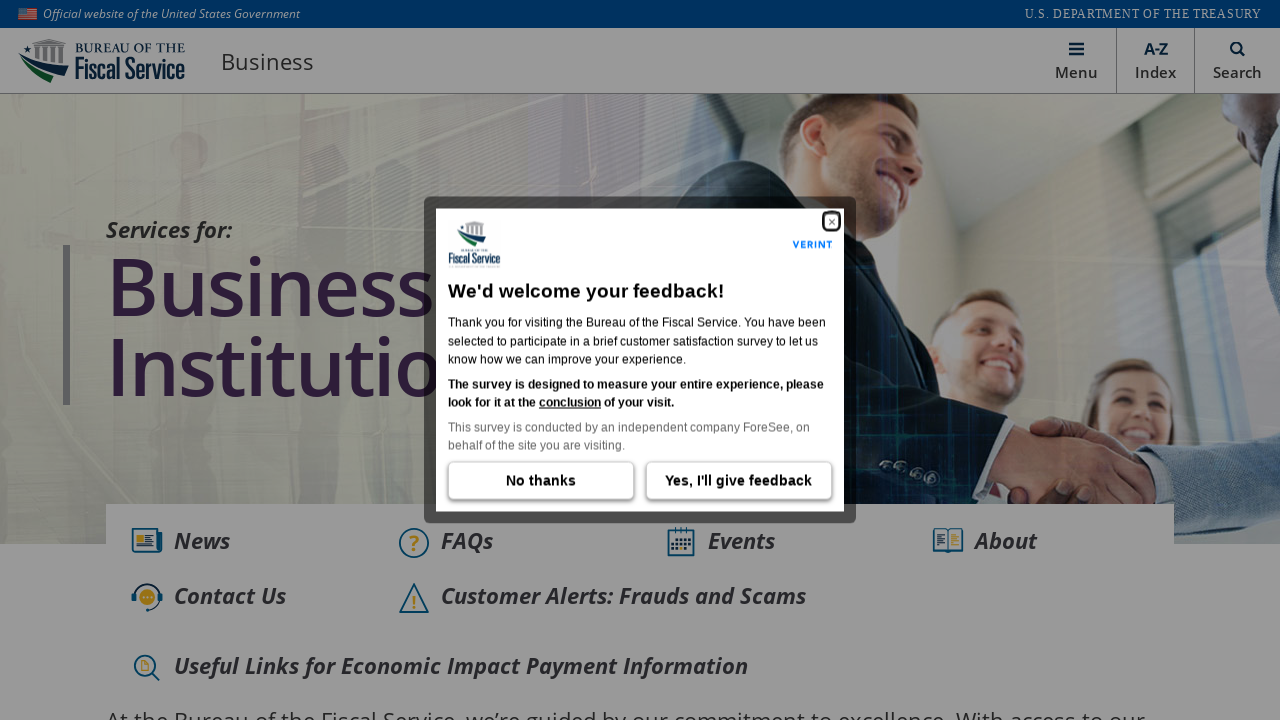